Tests form element states by verifying radio button default selections and checking that a submit button becomes disabled after a timeout period.

Starting URL: http://suninjuly.github.io/math.html

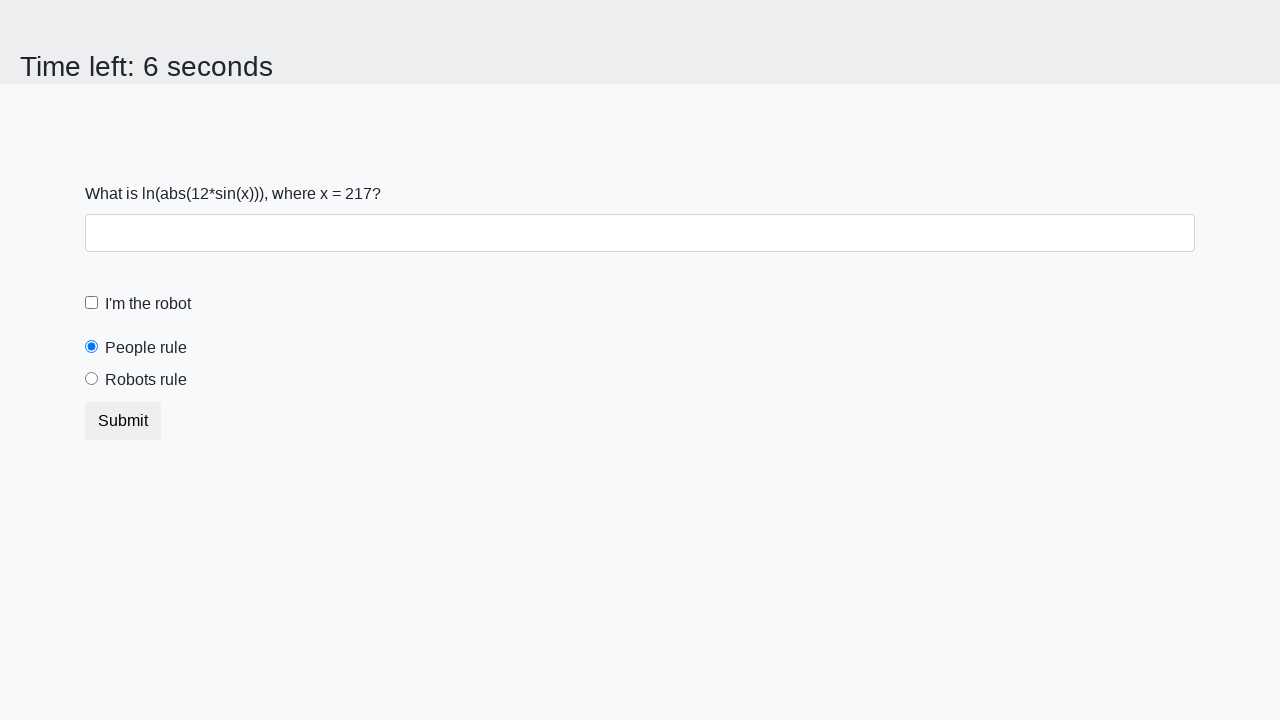

Retrieved 'checked' attribute from people radio button
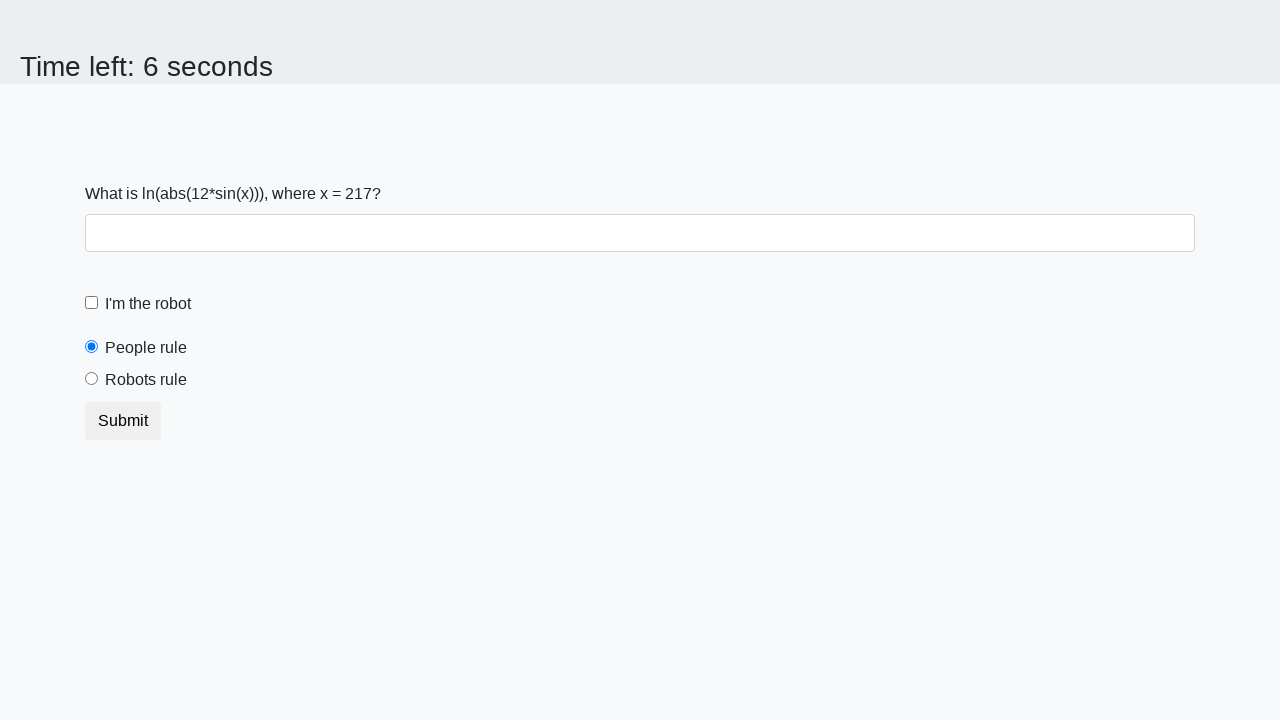

Verified that people radio button is selected by default
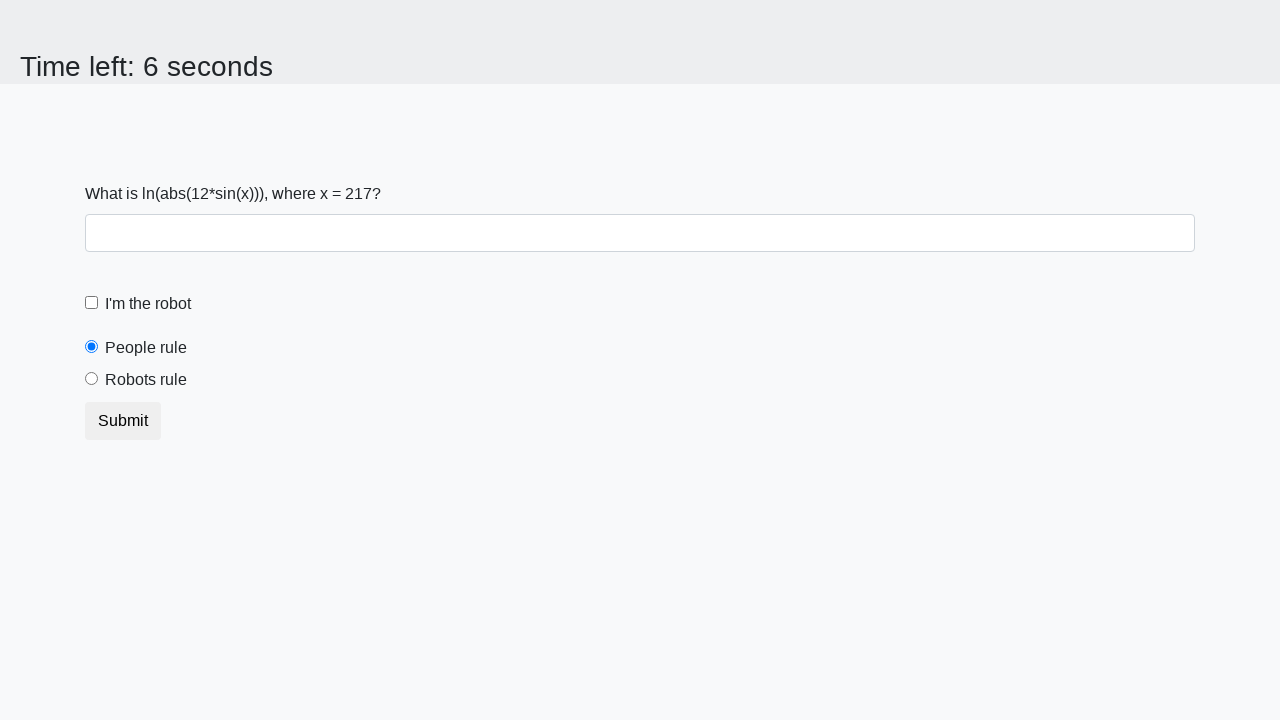

Retrieved 'checked' attribute from robots radio button
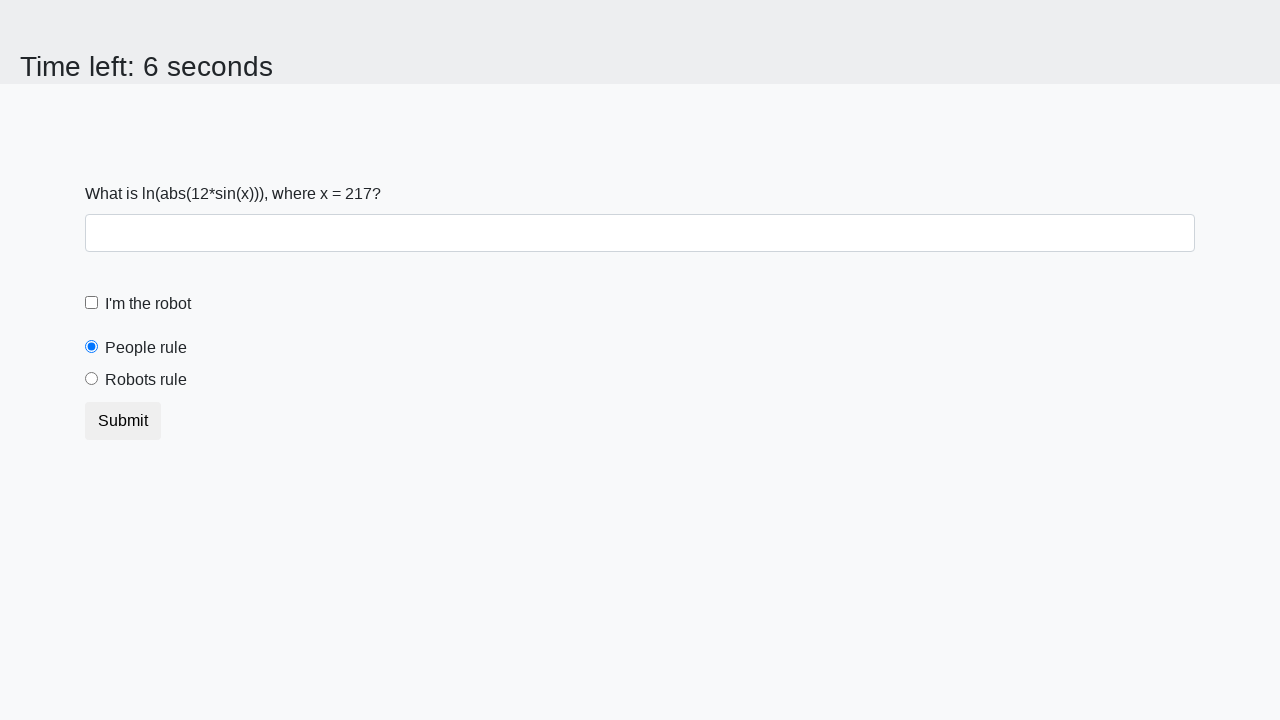

Verified that robots radio button is not selected by default
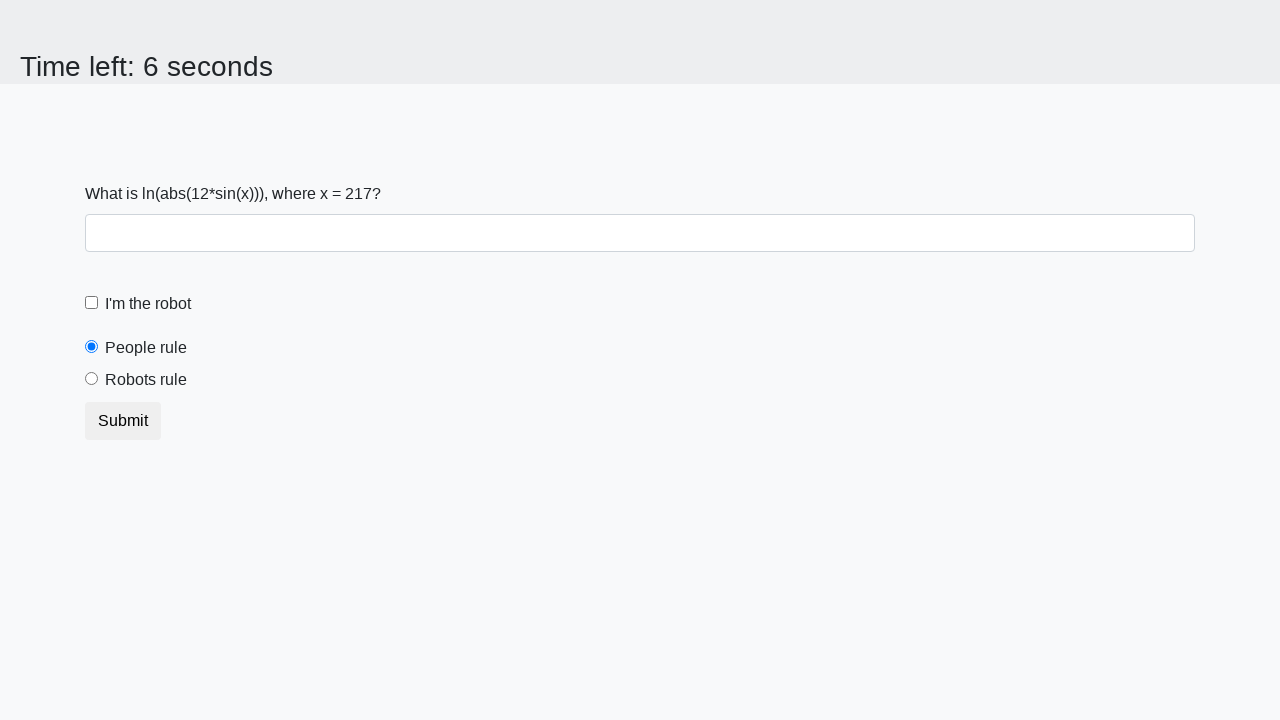

Retrieved 'disabled' attribute from submit button
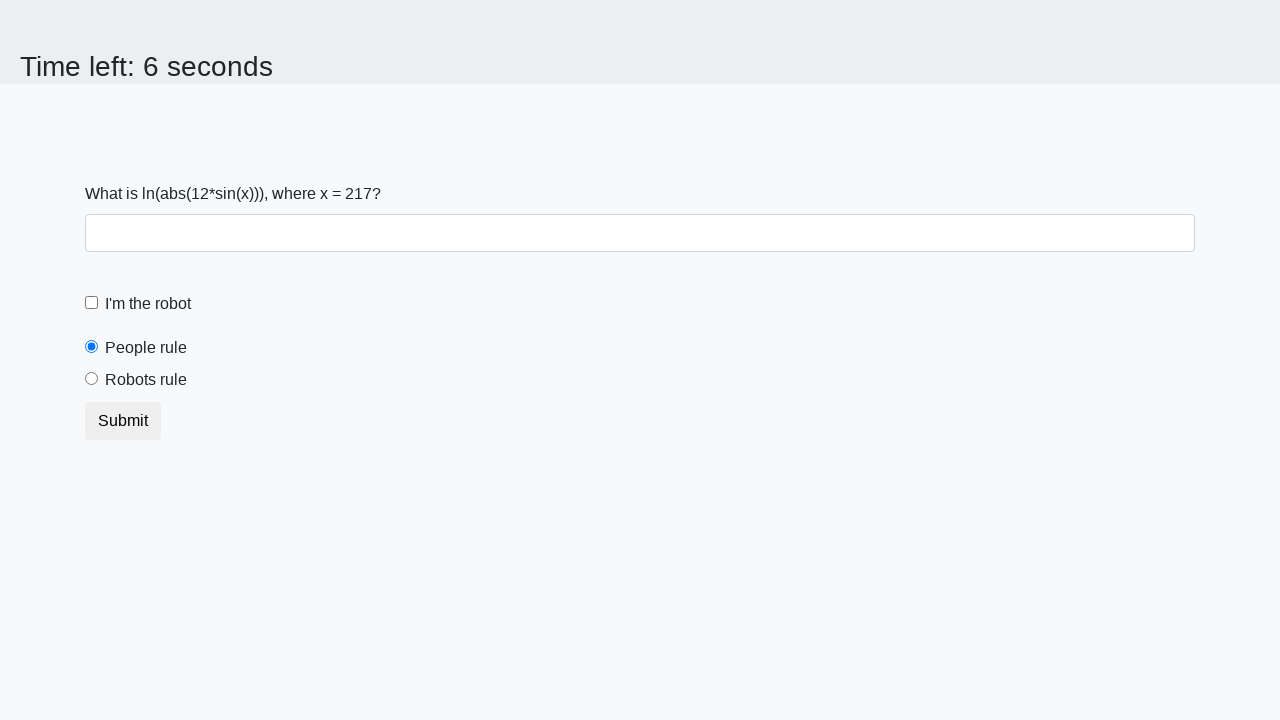

Verified that submit button is not disabled initially
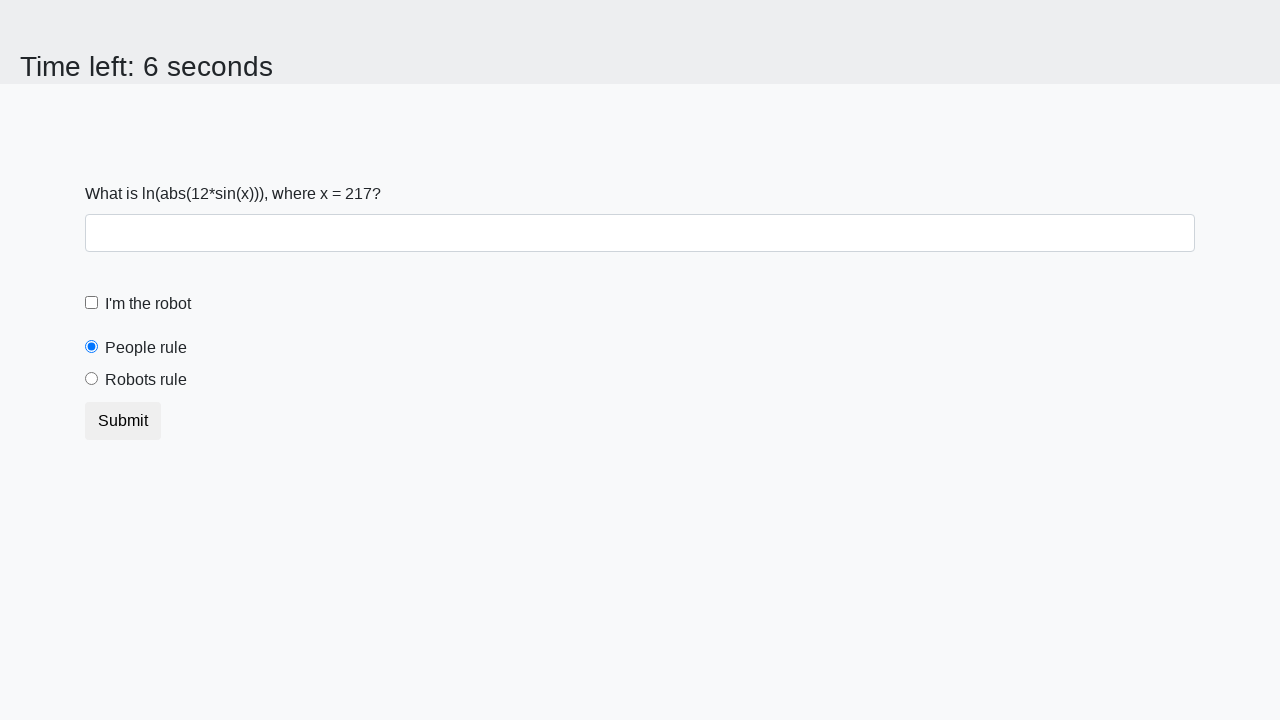

Waited 10 seconds for timeout period
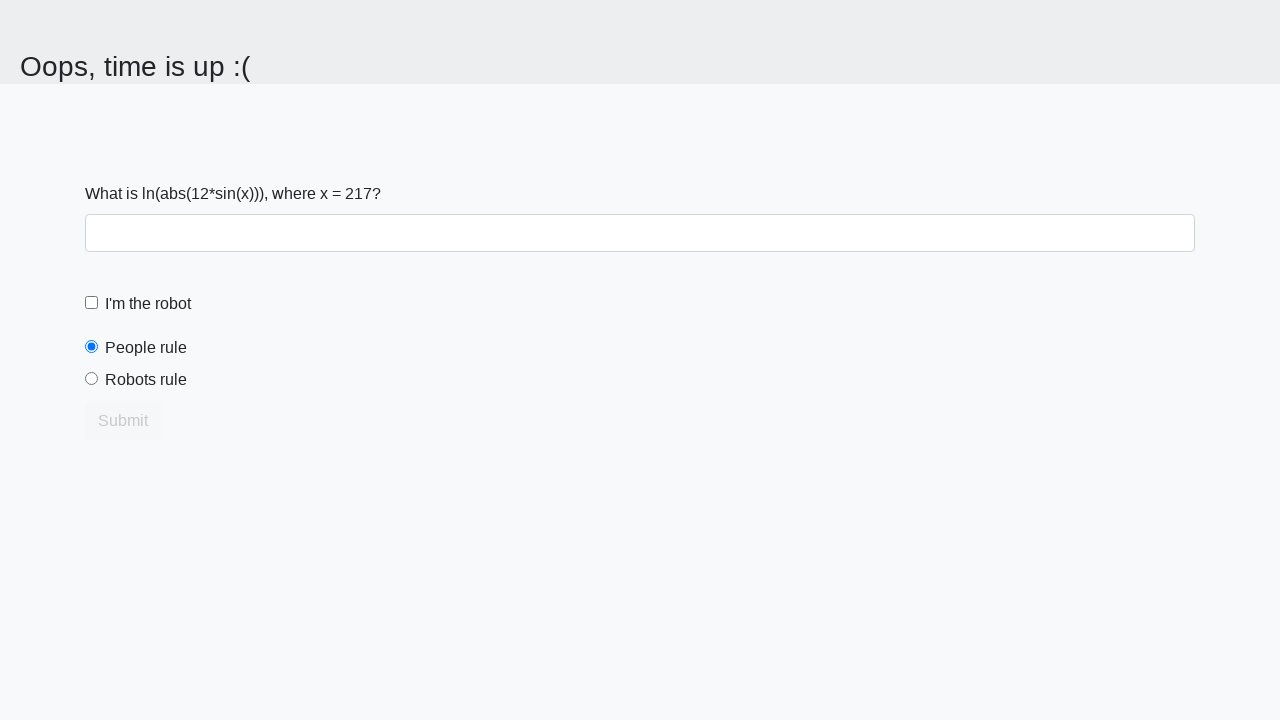

Retrieved 'disabled' attribute from submit button after timeout
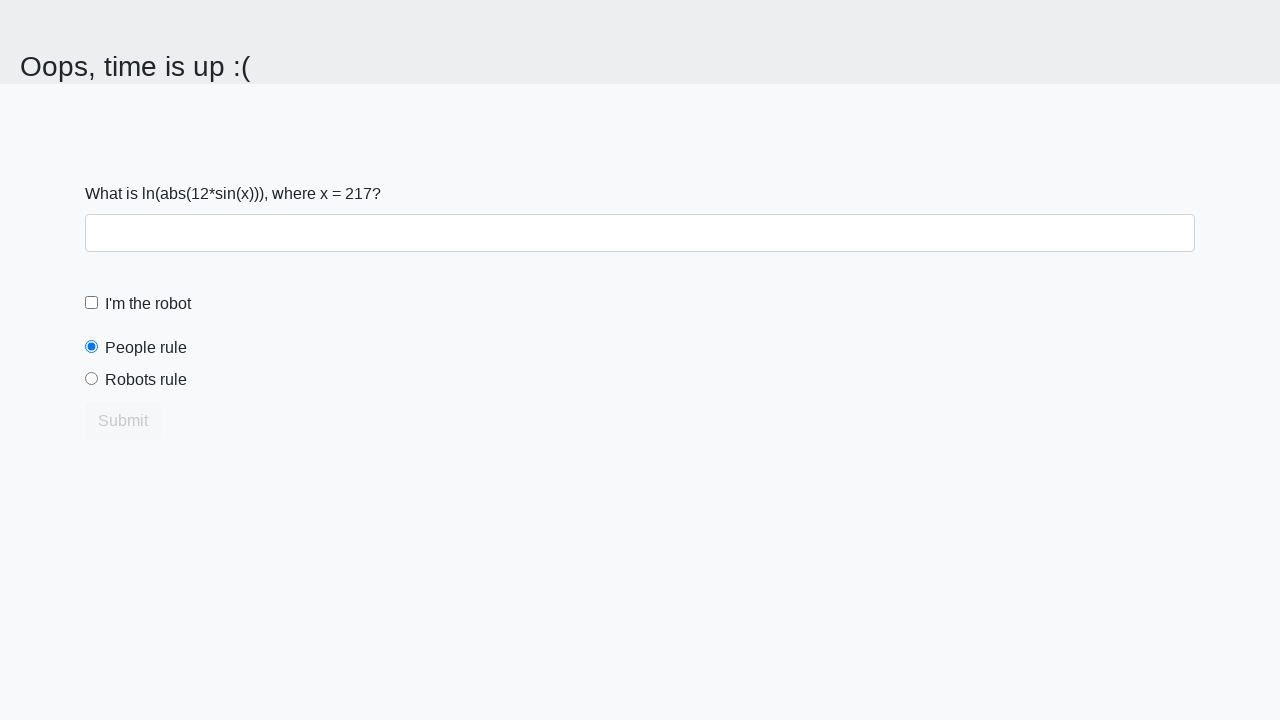

Verified that submit button became disabled after timeout period
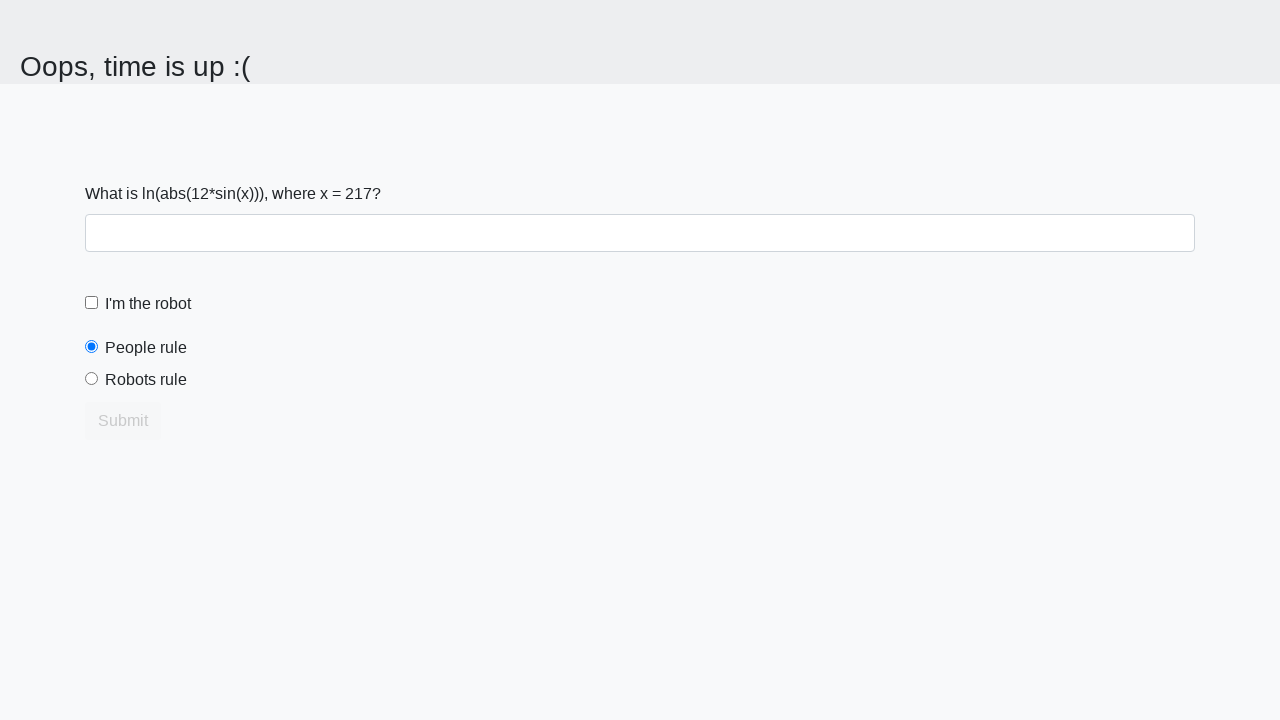

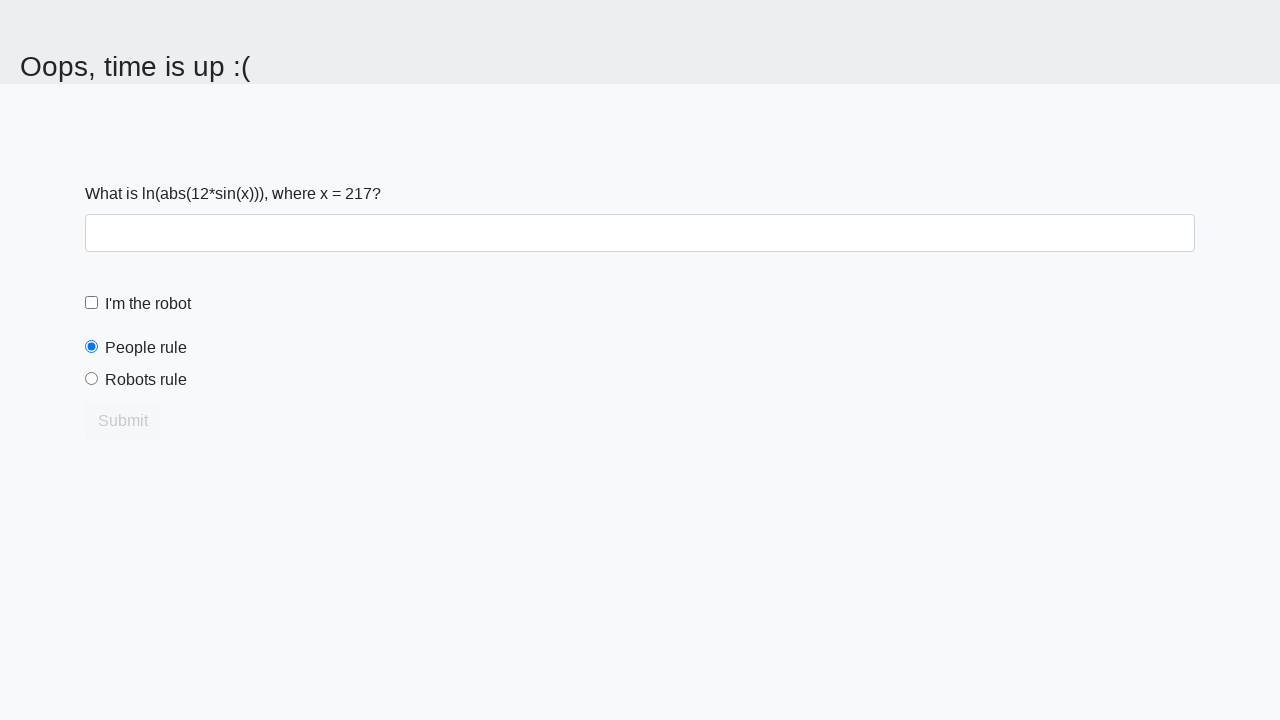